Tests that clicking Clear completed removes all completed items from the list

Starting URL: https://demo.playwright.dev/todomvc

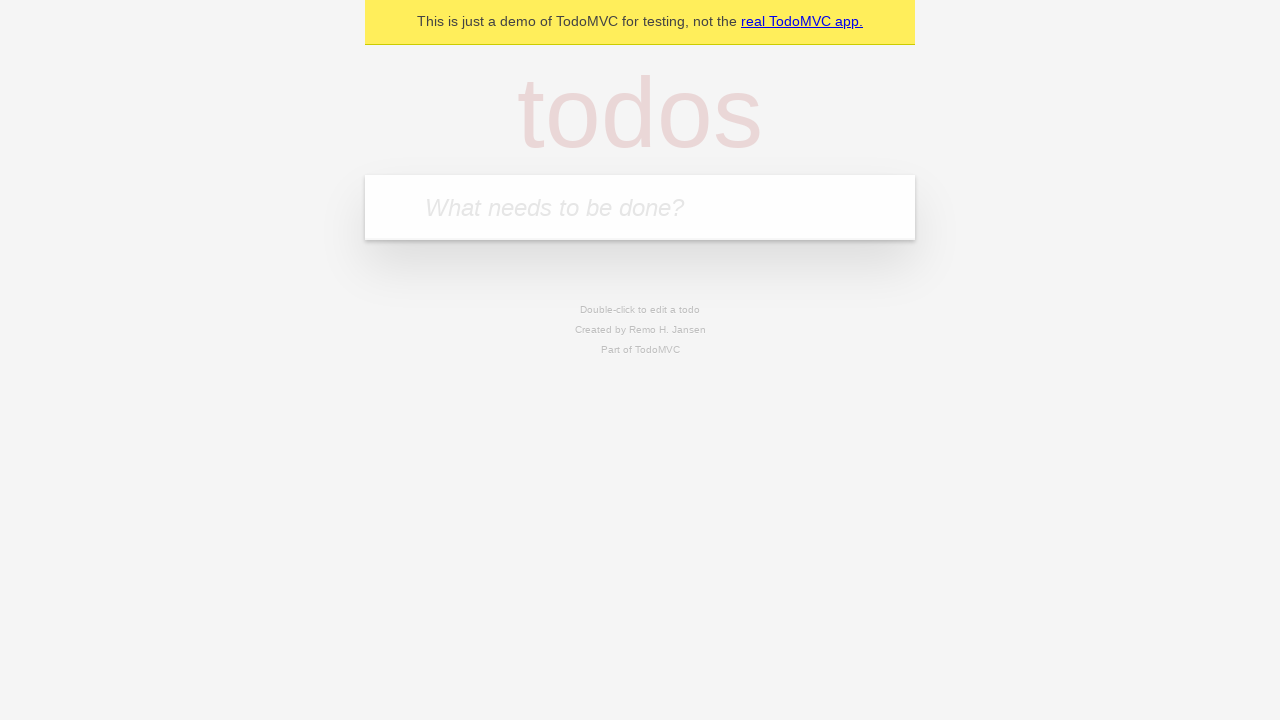

Filled todo input with 'buy some cheese' on internal:attr=[placeholder="What needs to be done?"i]
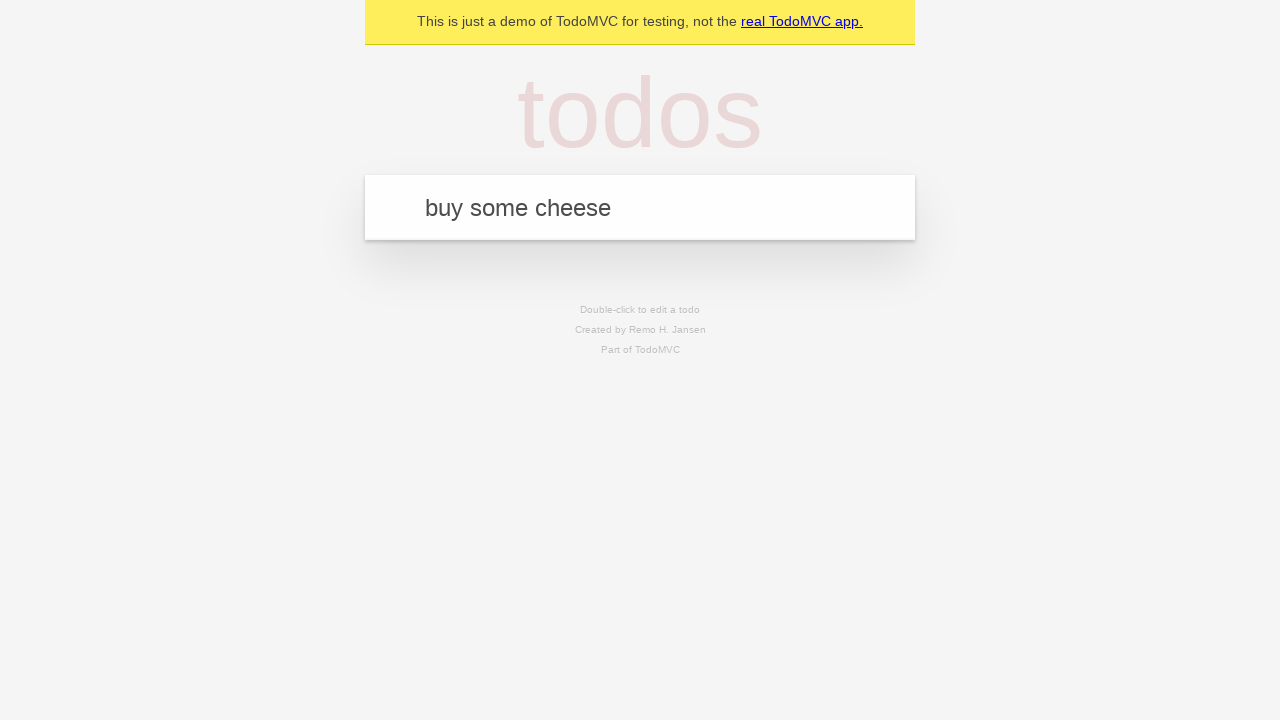

Pressed Enter to add first todo on internal:attr=[placeholder="What needs to be done?"i]
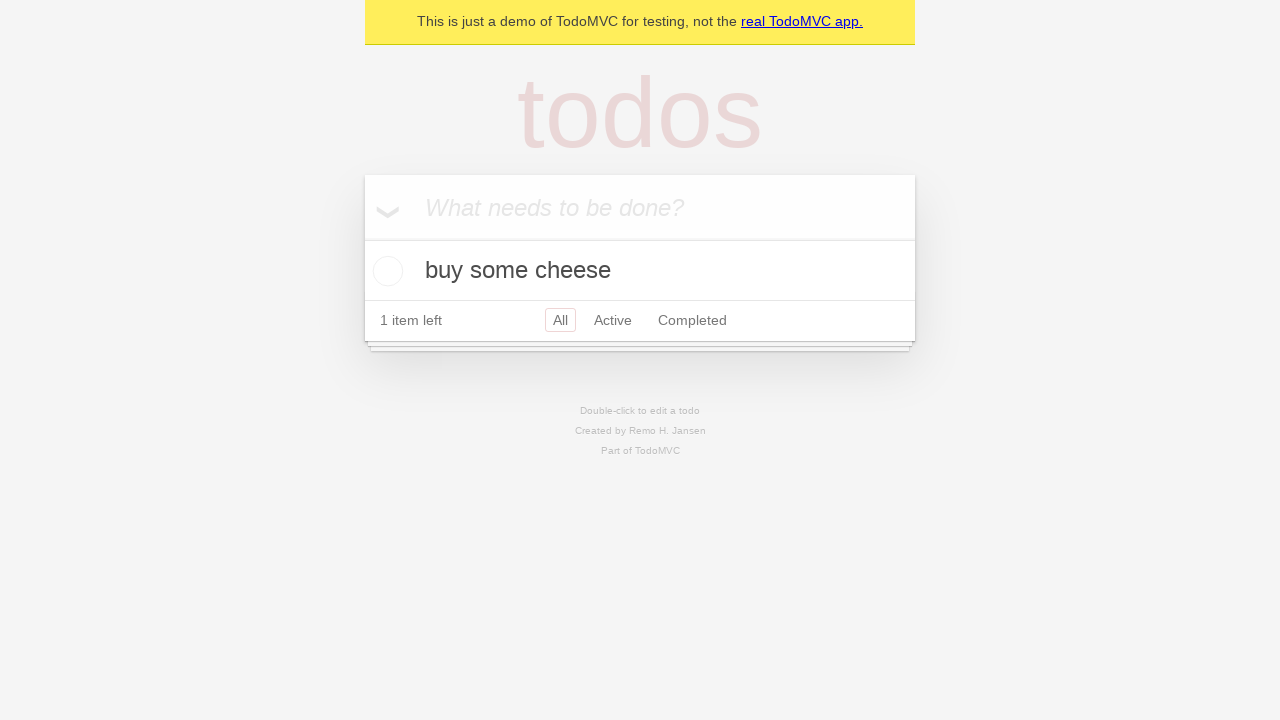

Filled todo input with 'feed the cat' on internal:attr=[placeholder="What needs to be done?"i]
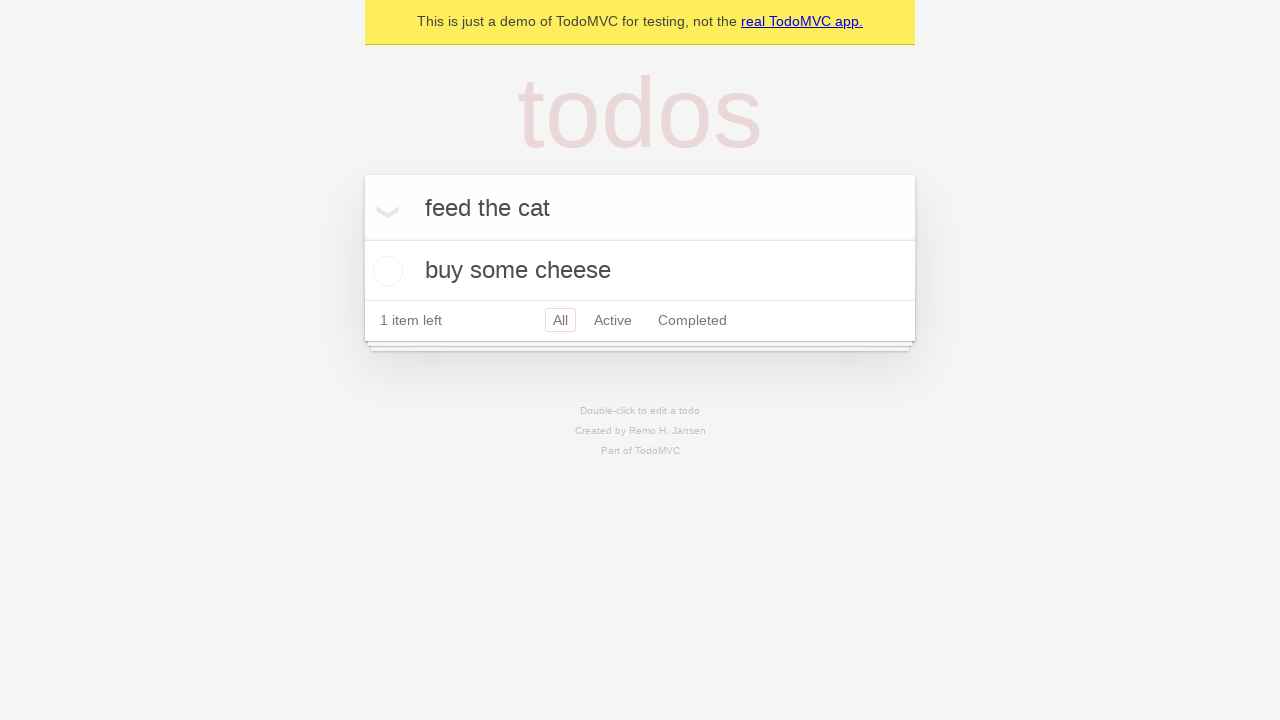

Pressed Enter to add second todo on internal:attr=[placeholder="What needs to be done?"i]
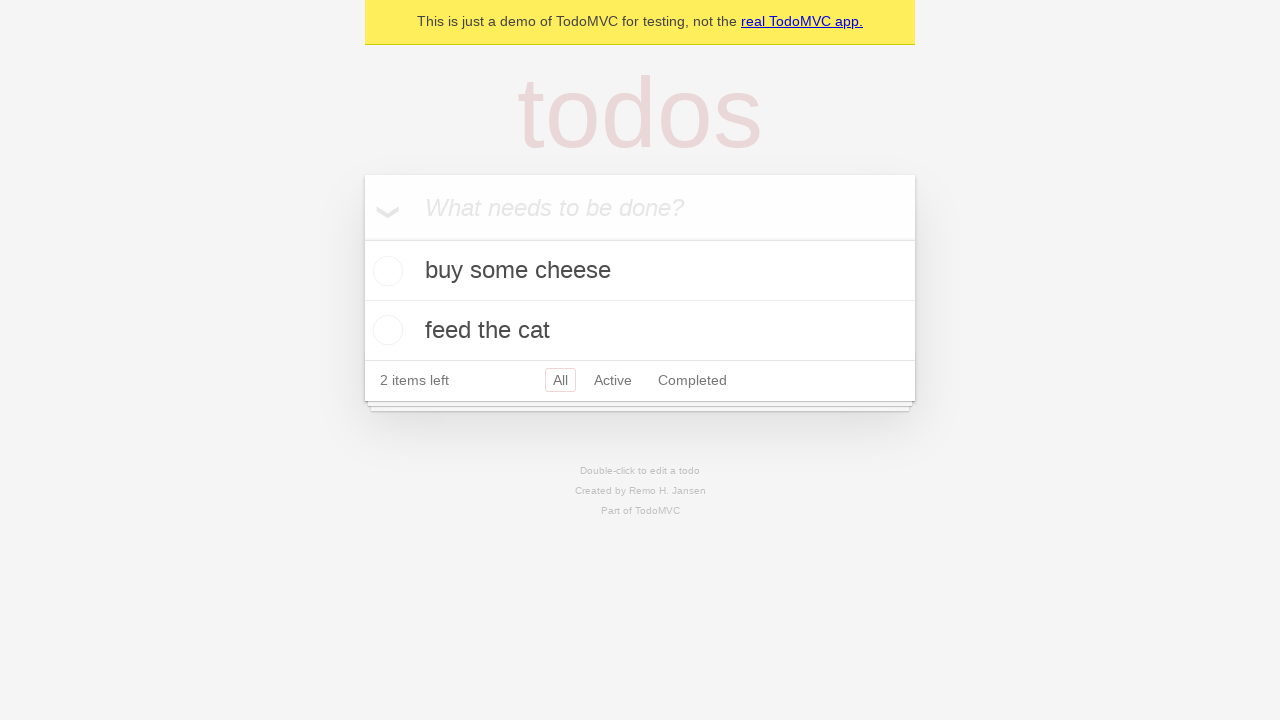

Filled todo input with 'book a doctors appointment' on internal:attr=[placeholder="What needs to be done?"i]
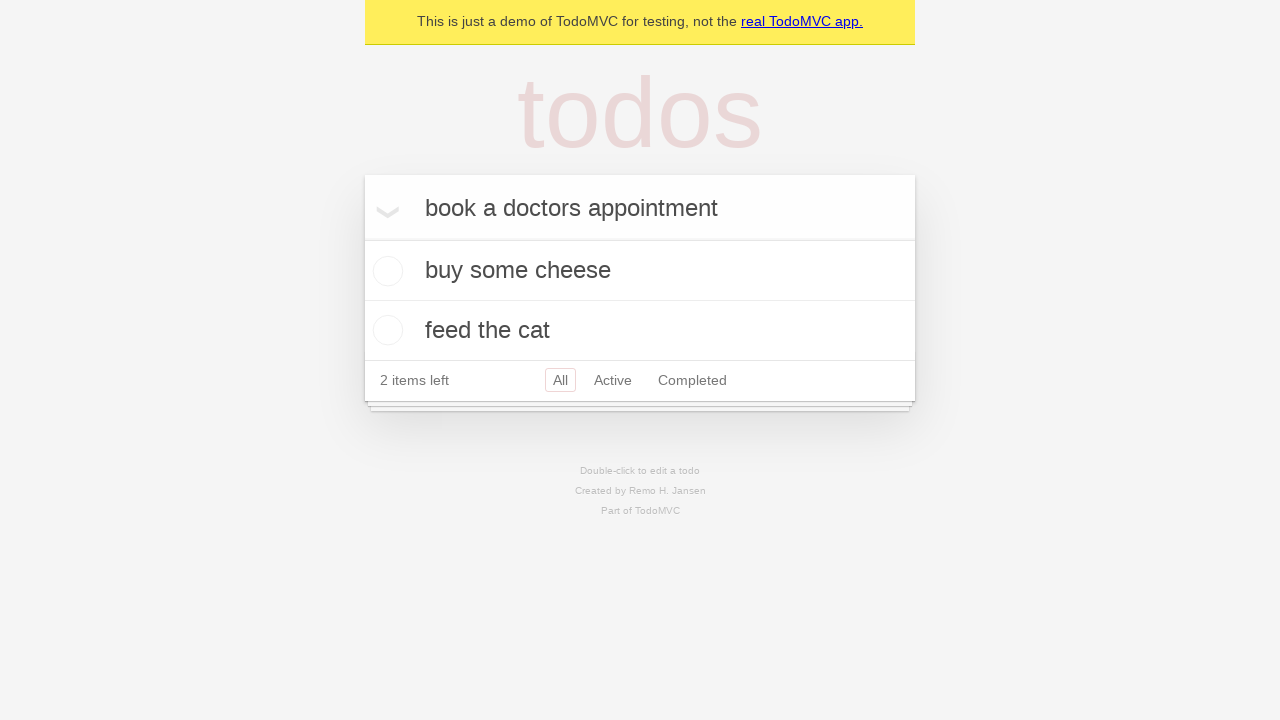

Pressed Enter to add third todo on internal:attr=[placeholder="What needs to be done?"i]
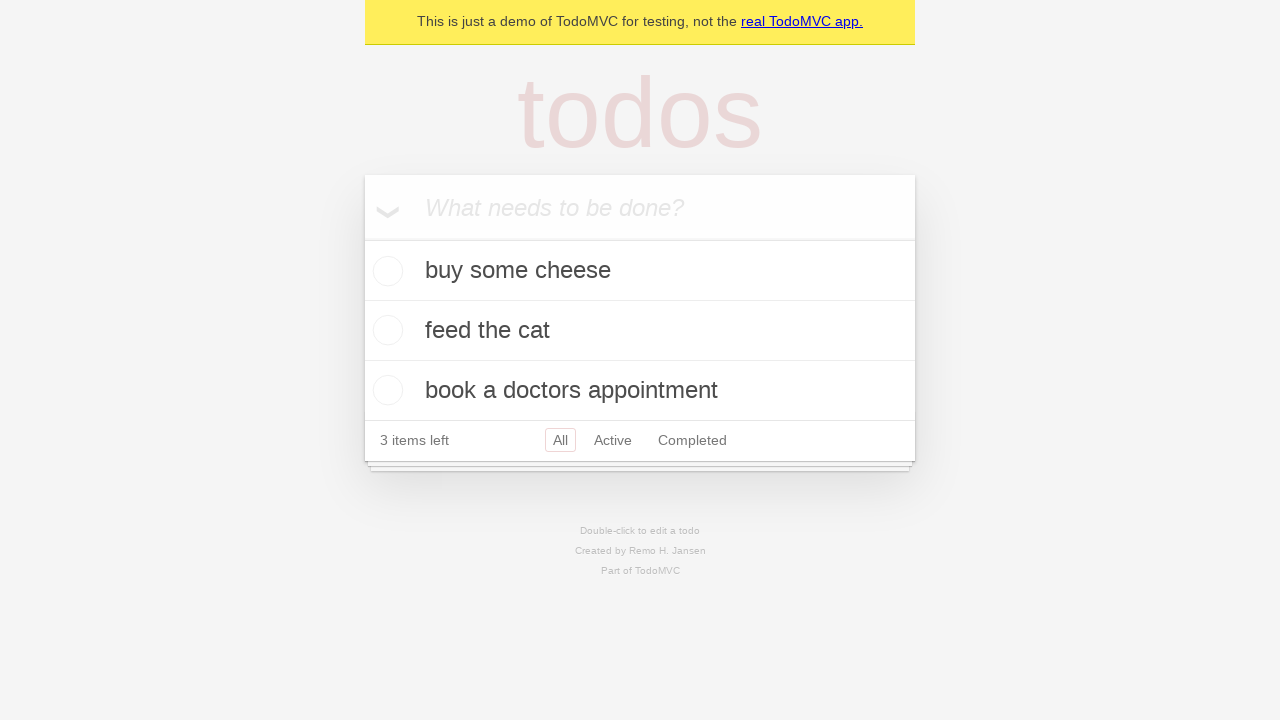

Checked the second todo item checkbox at (385, 330) on internal:testid=[data-testid="todo-item"s] >> nth=1 >> internal:role=checkbox
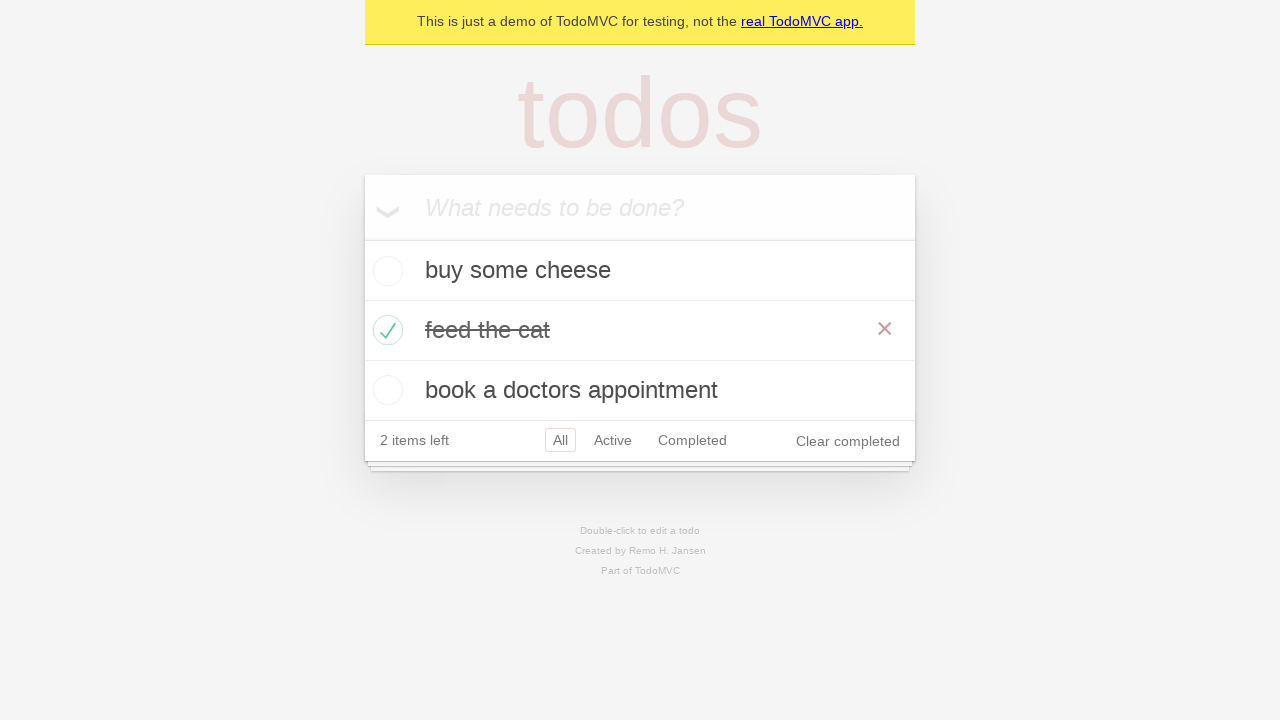

Clicked 'Clear completed' button to remove completed items at (848, 441) on internal:role=button[name="Clear completed"i]
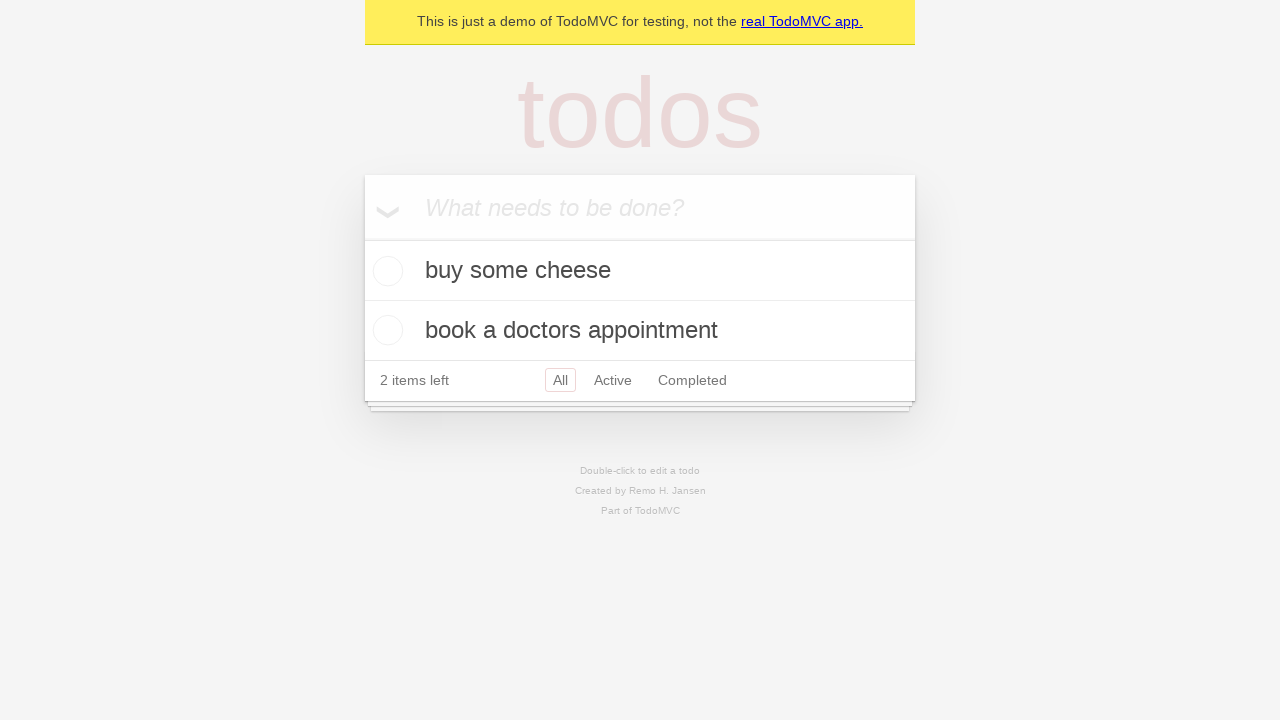

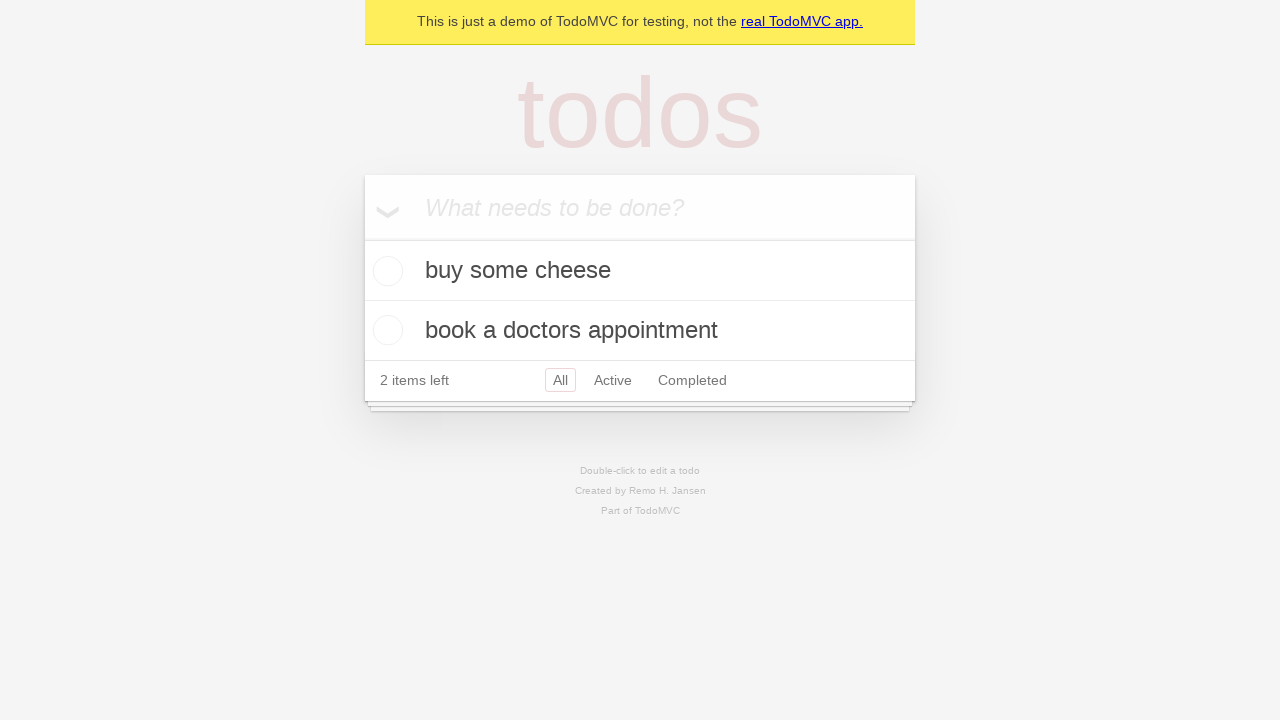